Tests a text box form by filling in full name, email, current address, and permanent address fields, then submitting the form and verifying the displayed output.

Starting URL: https://demoqa.com/text-box

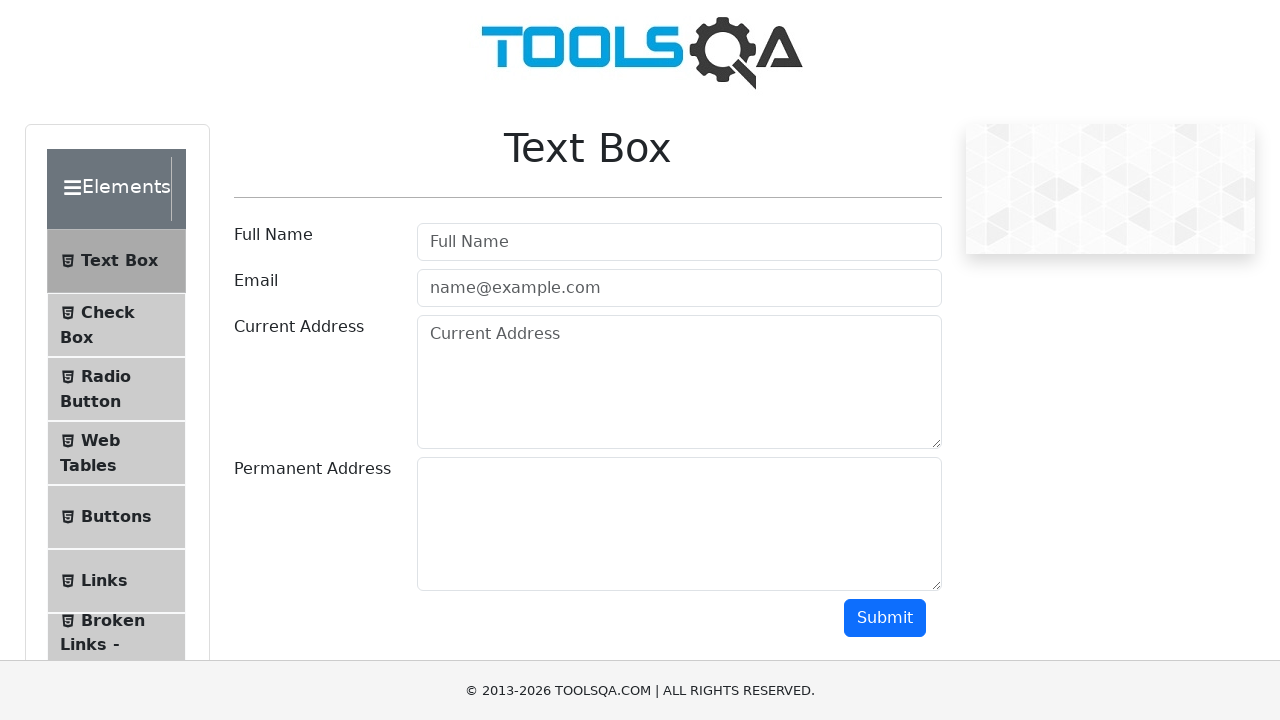

Filled full name field with 'Pera Peric' on #userName
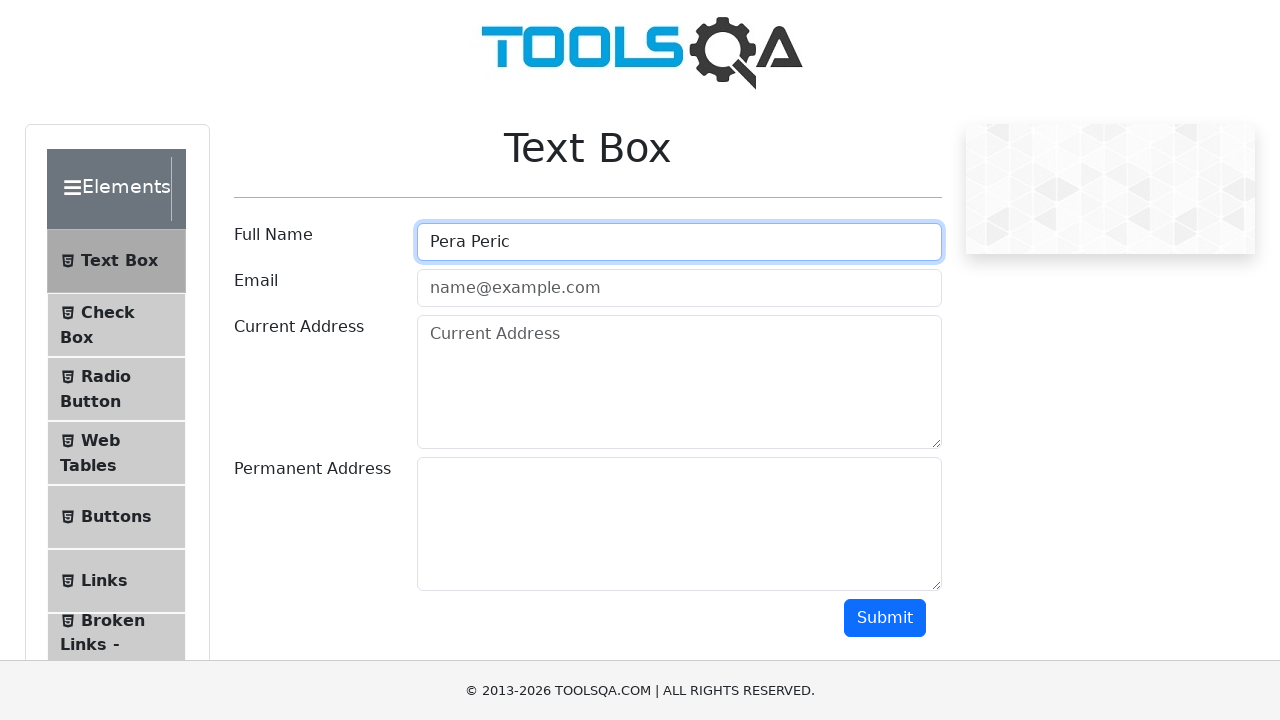

Filled email field with 'pera.peric@gmail.com' on #userEmail
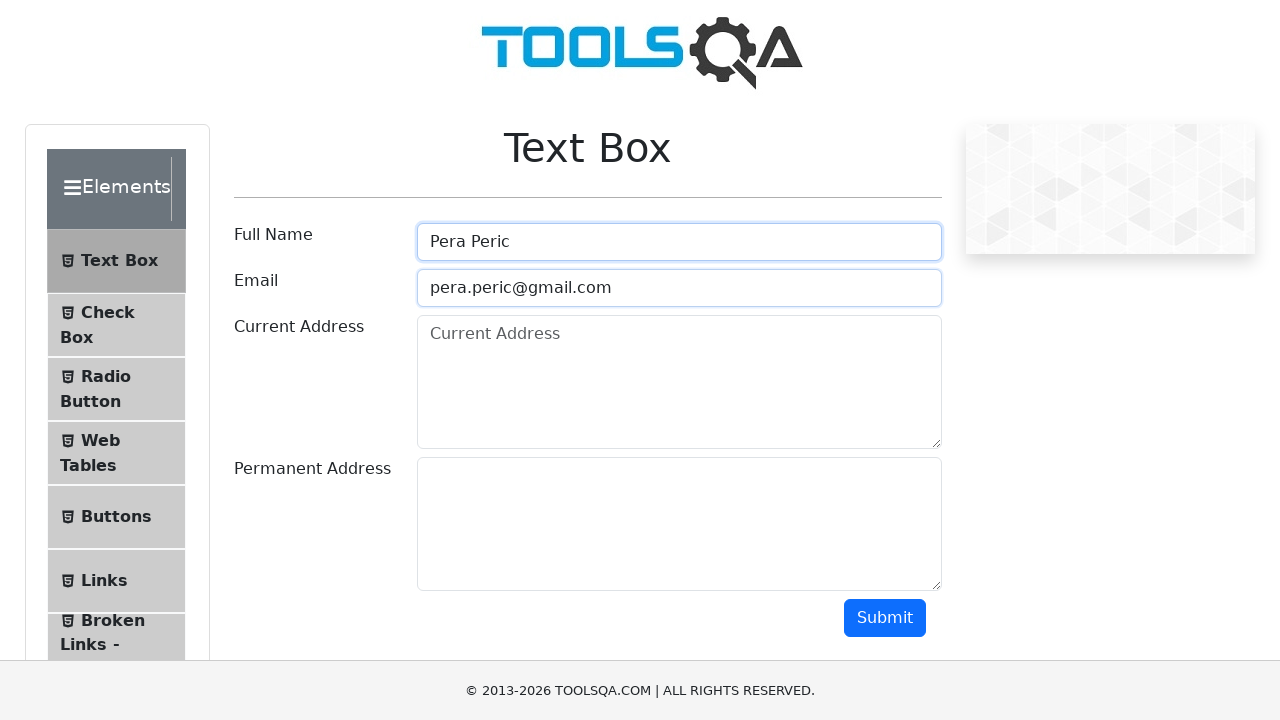

Filled current address field with 'Futoska 111' on #currentAddress
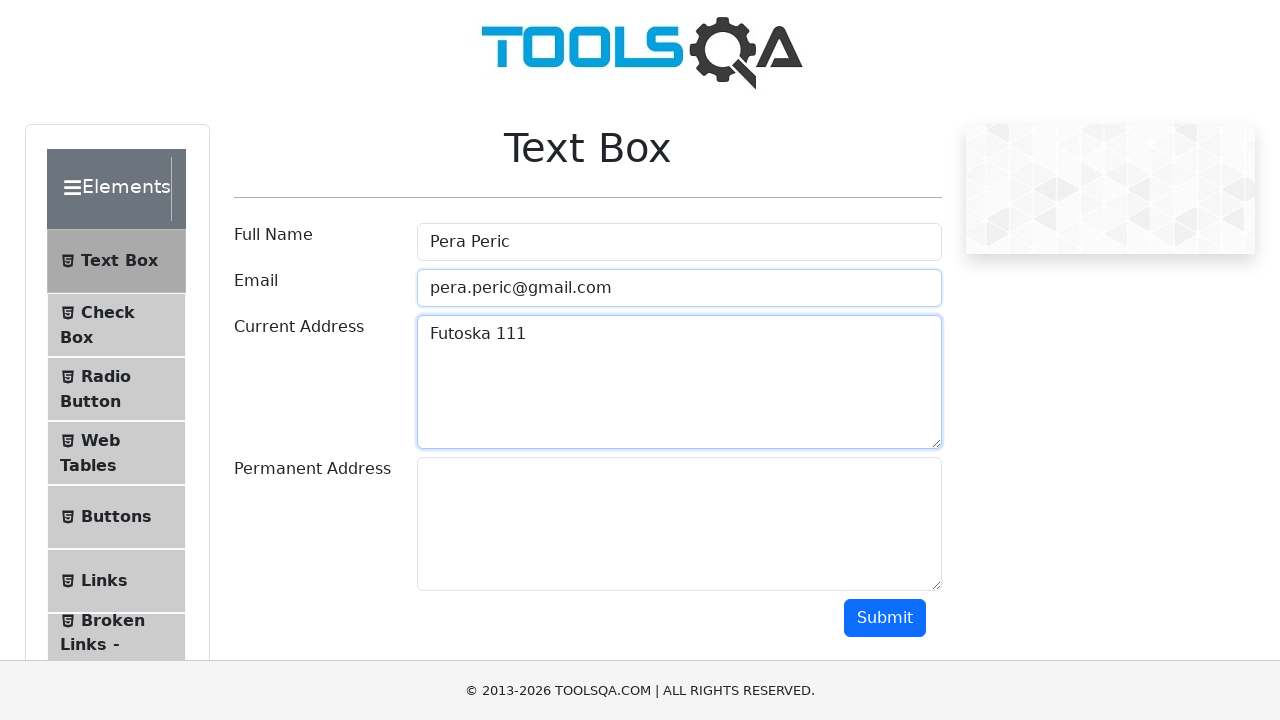

Filled permanent address field with 'Futoska 100' on #permanentAddress
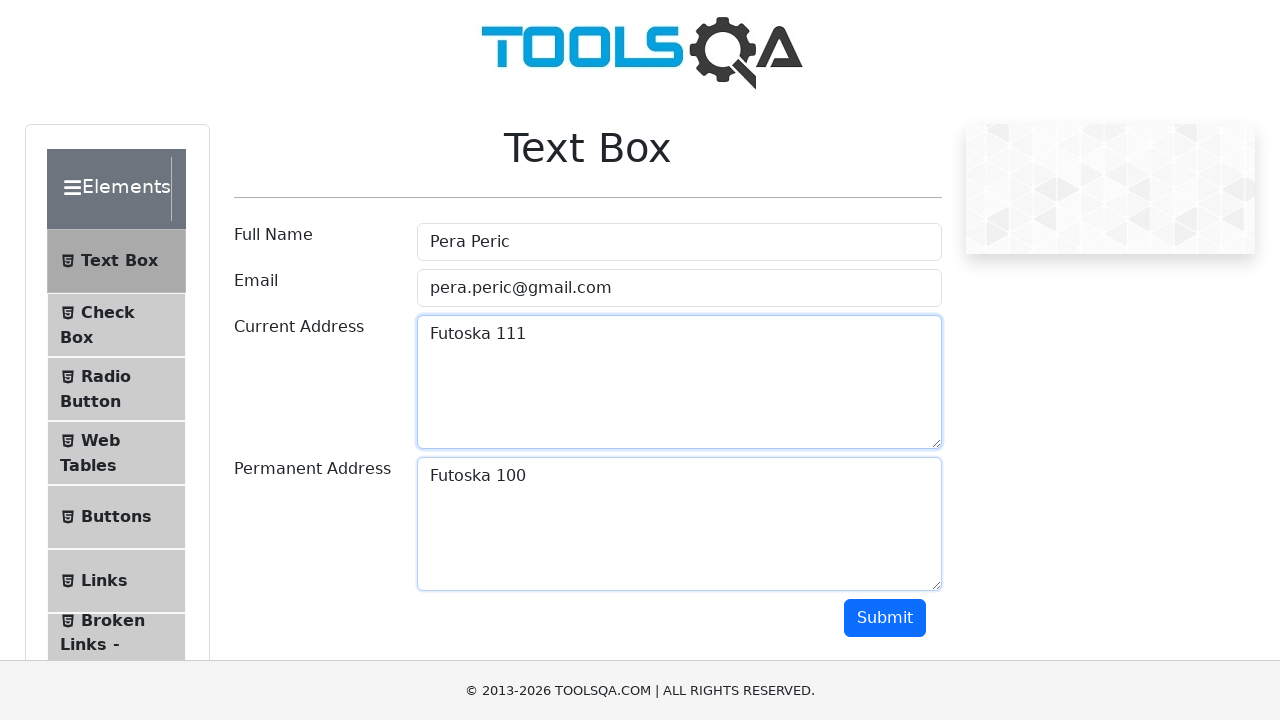

Clicked submit button to submit the form at (885, 618) on #submit
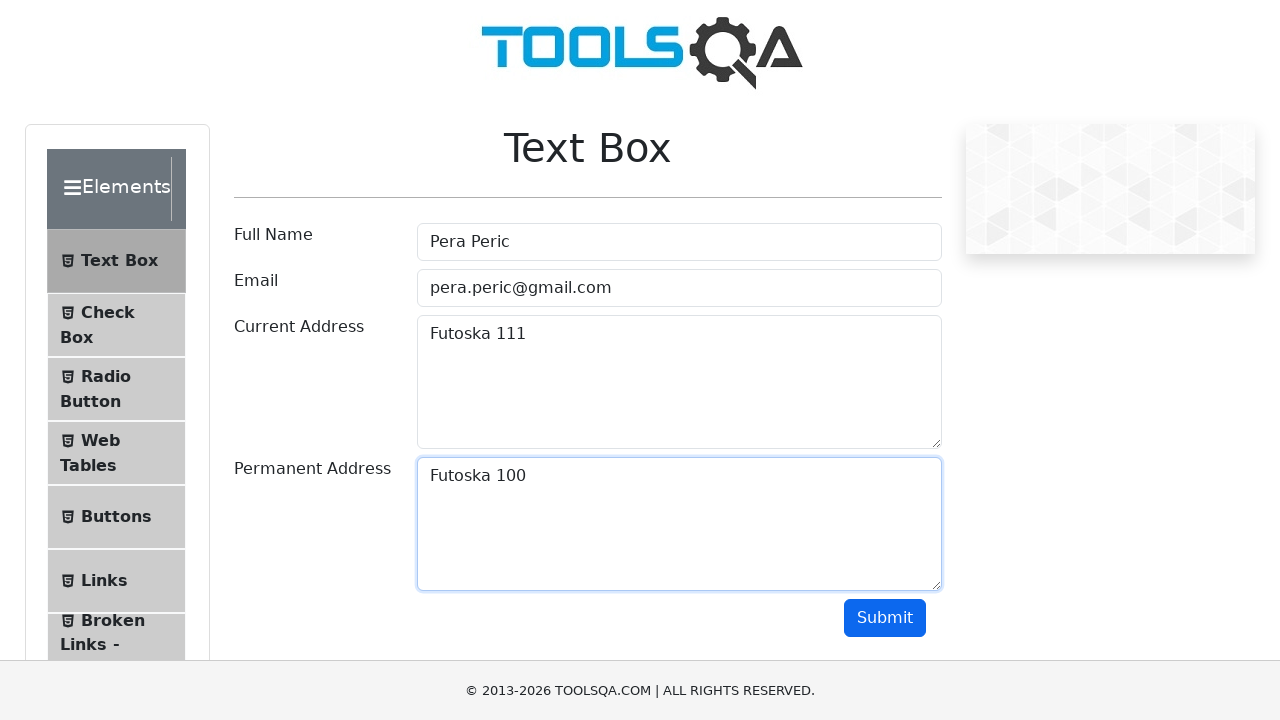

Verified name output field is displayed
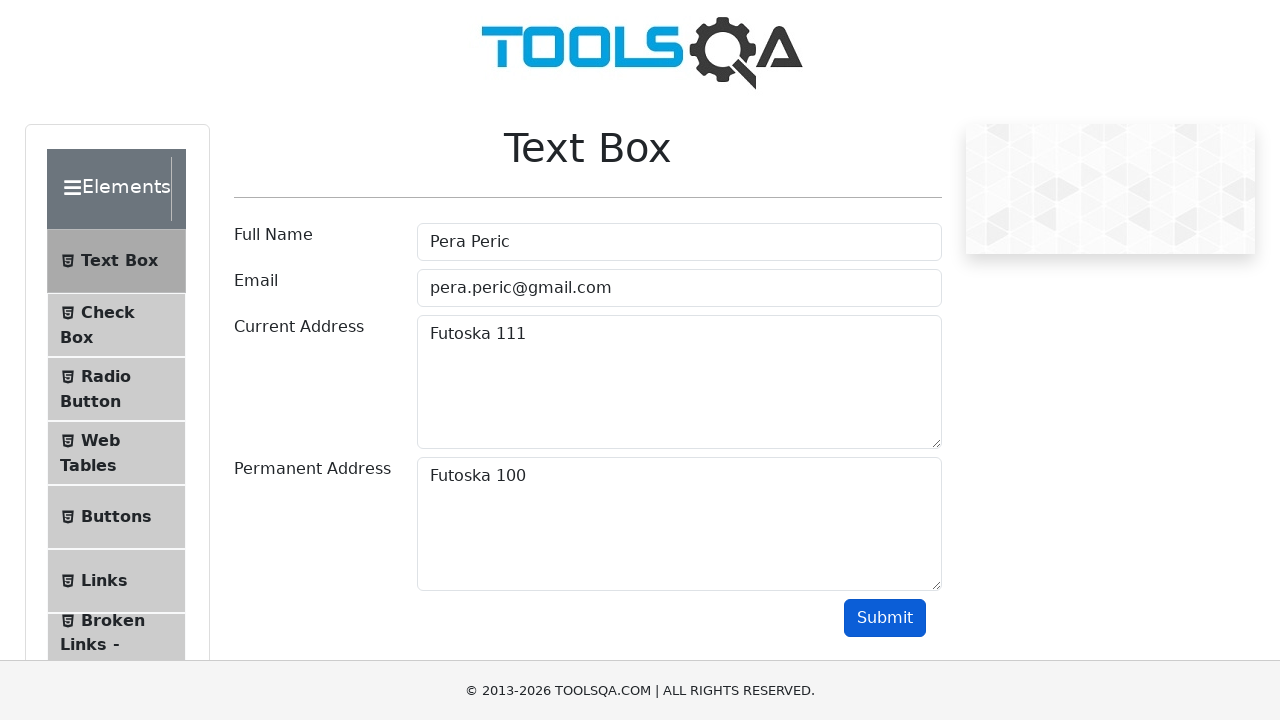

Verified email output field is displayed
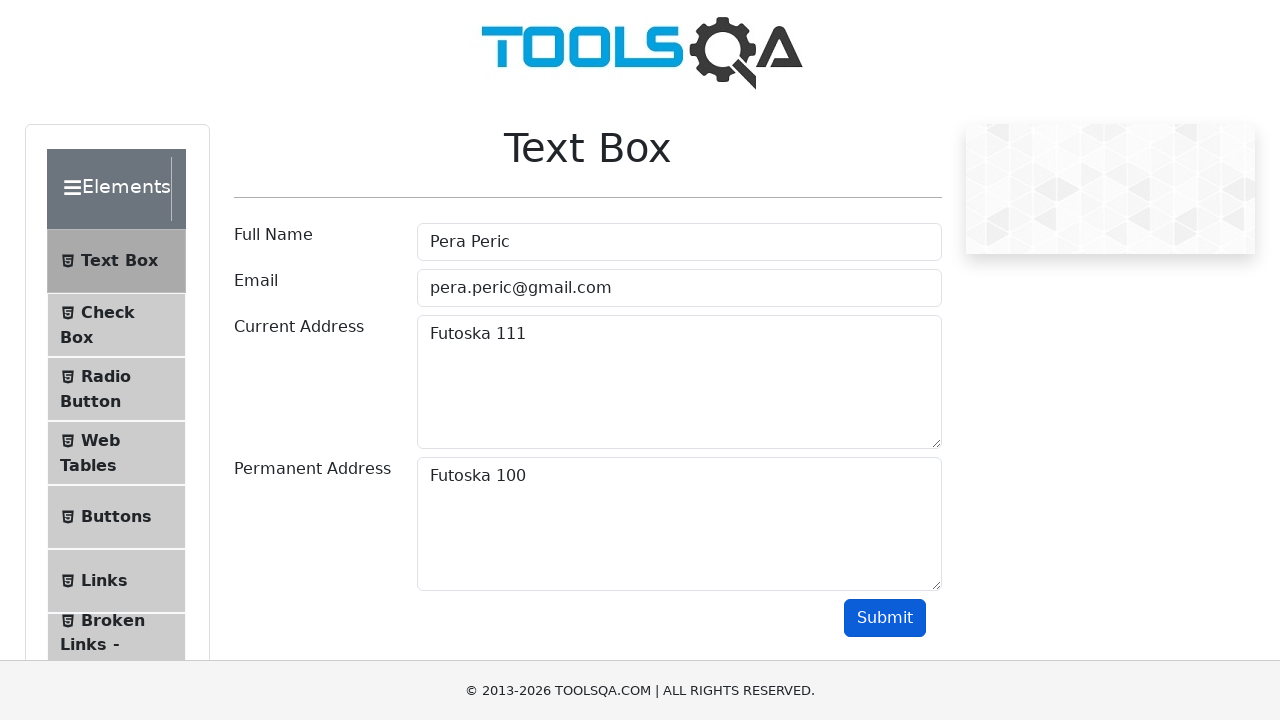

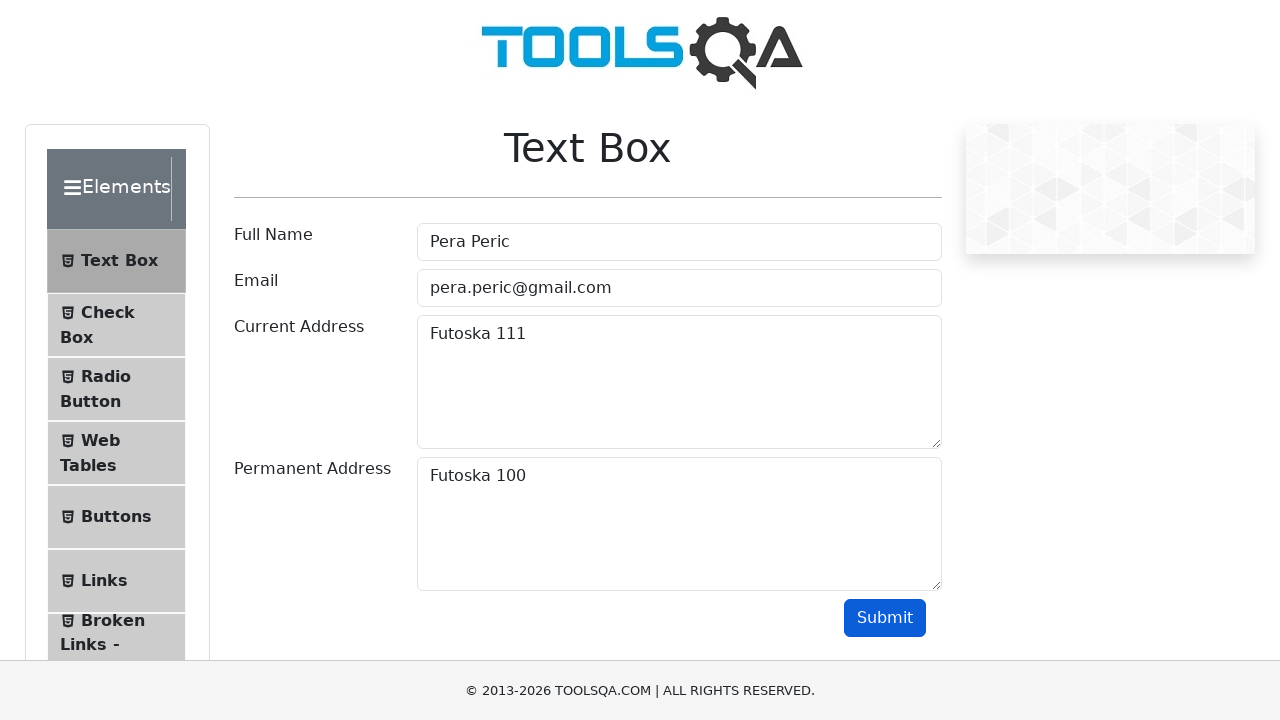